Navigates to GitHub homepage and verifies that links are present on the page

Starting URL: https://github.com

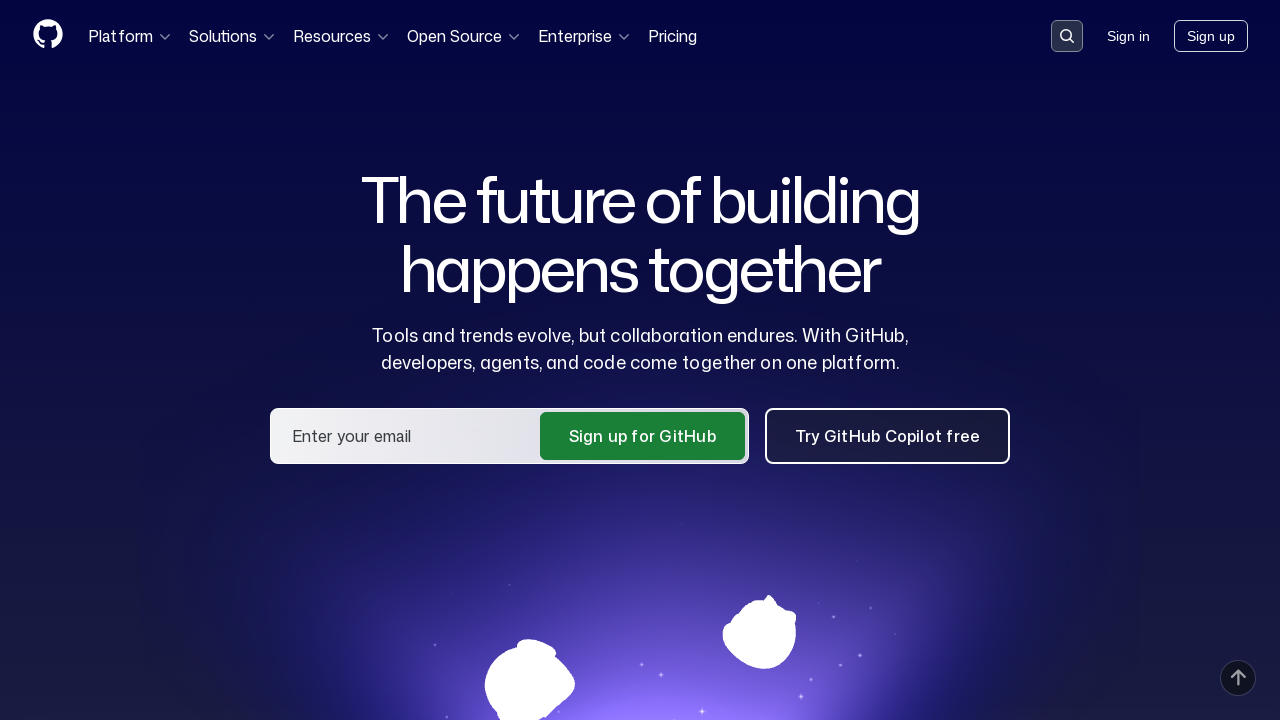

Navigated to GitHub homepage
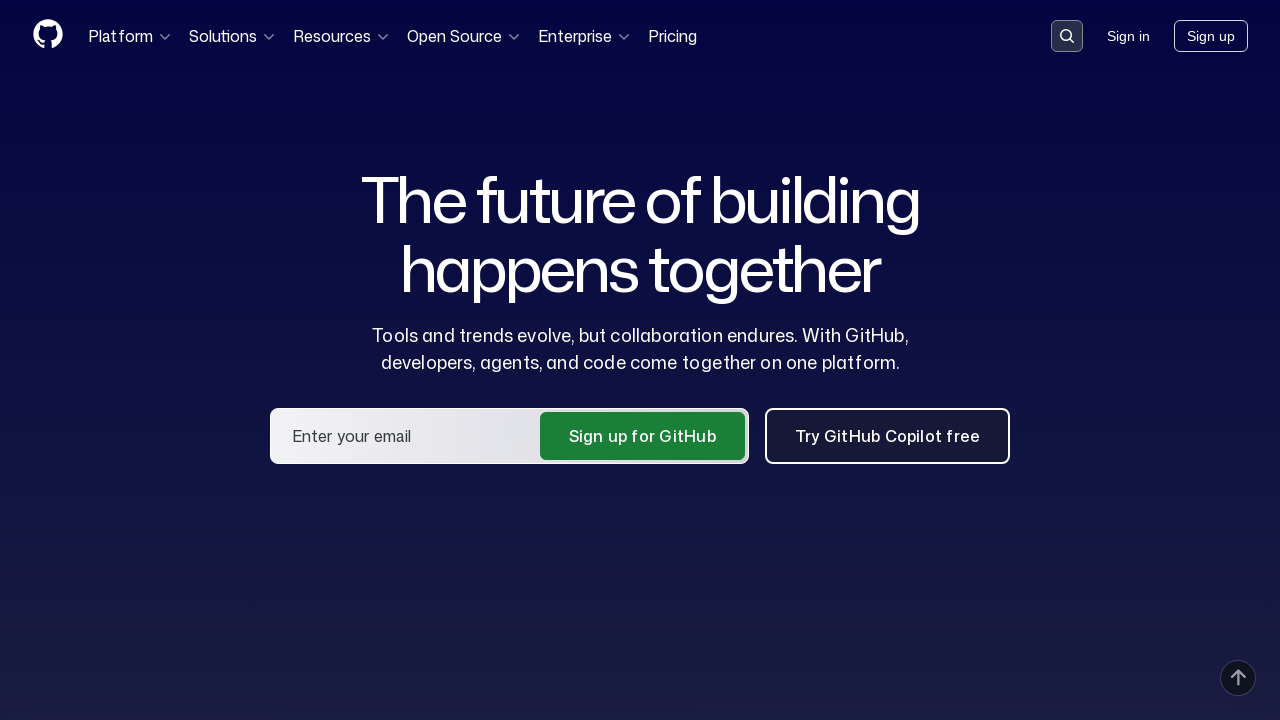

Waited for links to load on the page
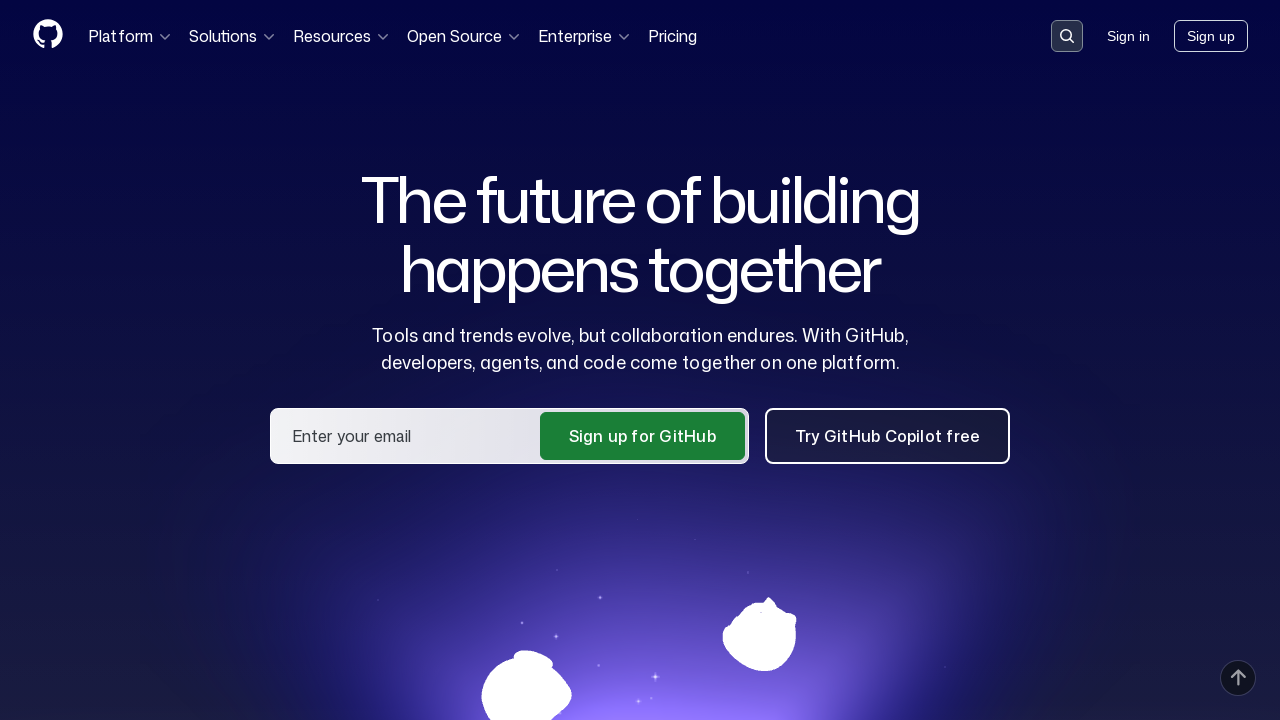

Retrieved all links from the page
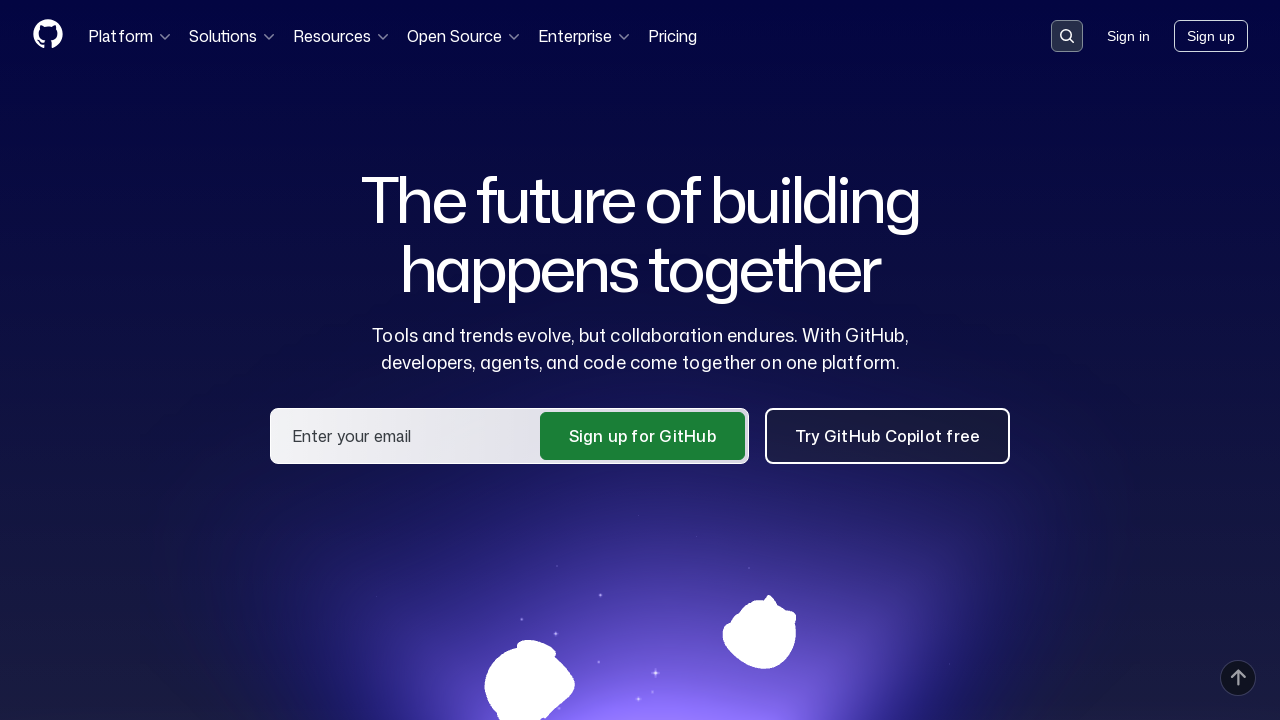

Verified that links are present on GitHub homepage
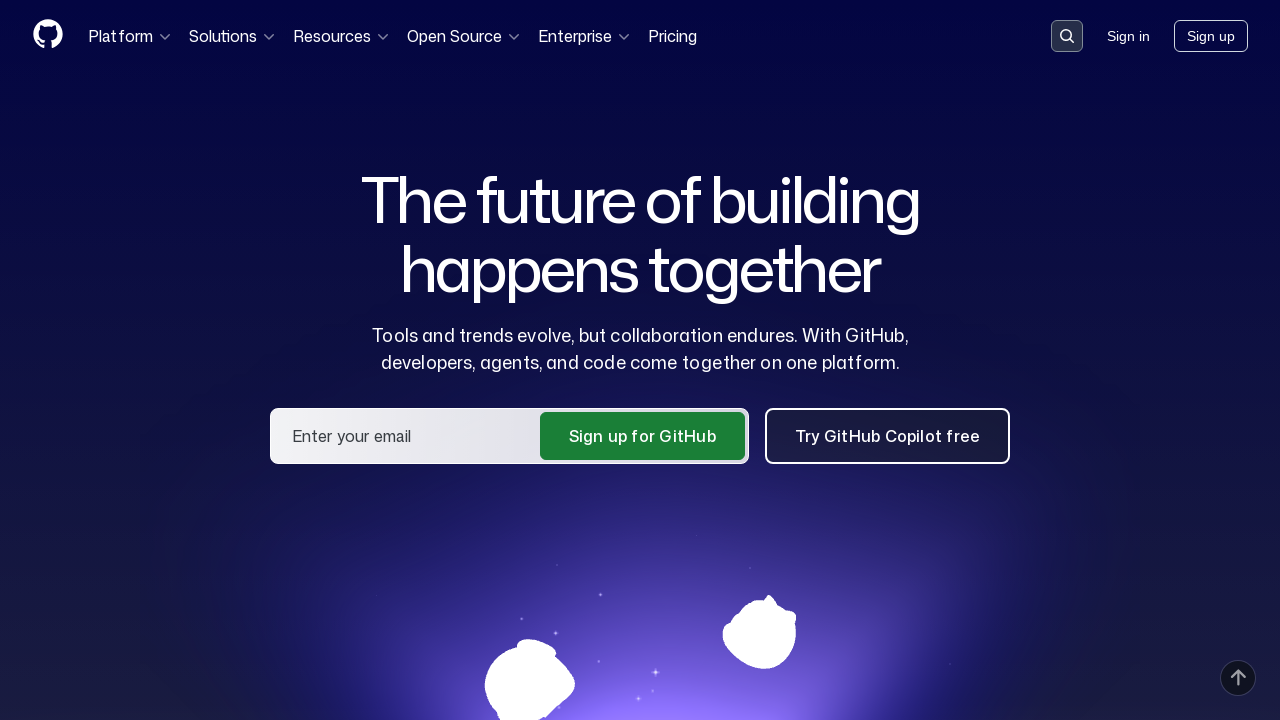

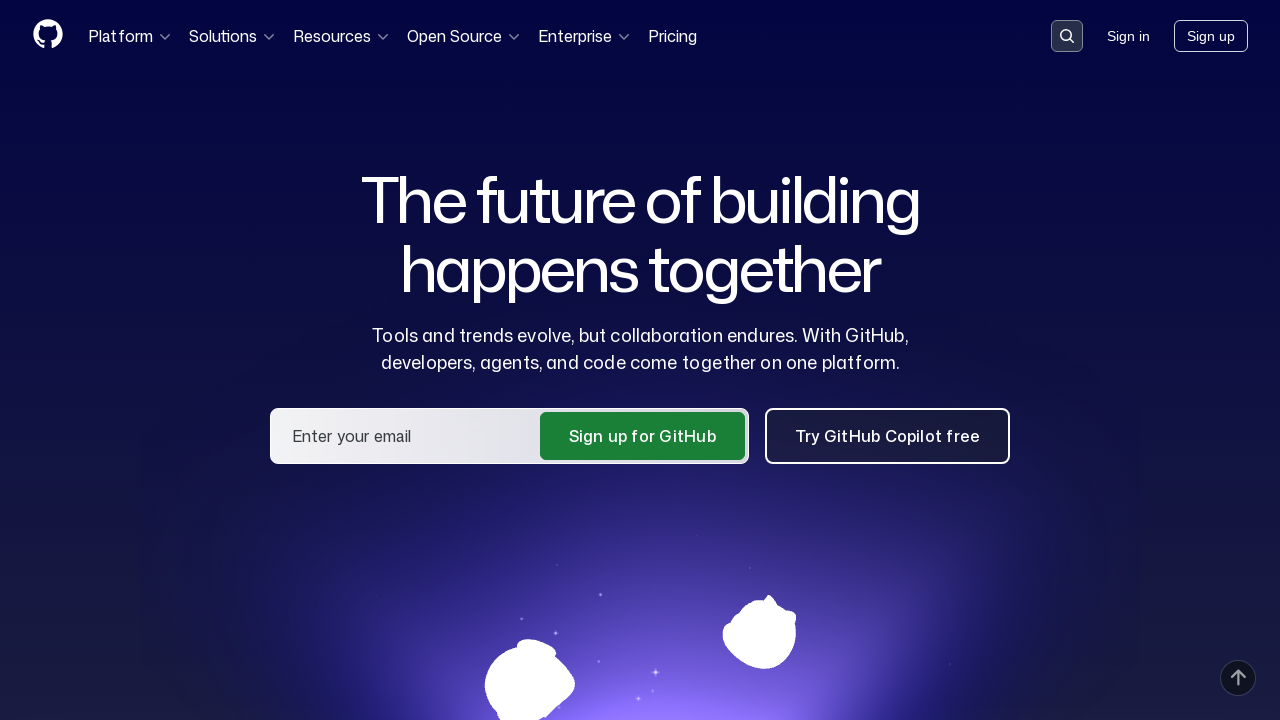